Tests A/B test page by verifying initial heading is in test group, then adding opt-out cookie, refreshing, and confirming the page shows "No A/B Test" heading

Starting URL: http://the-internet.herokuapp.com/abtest

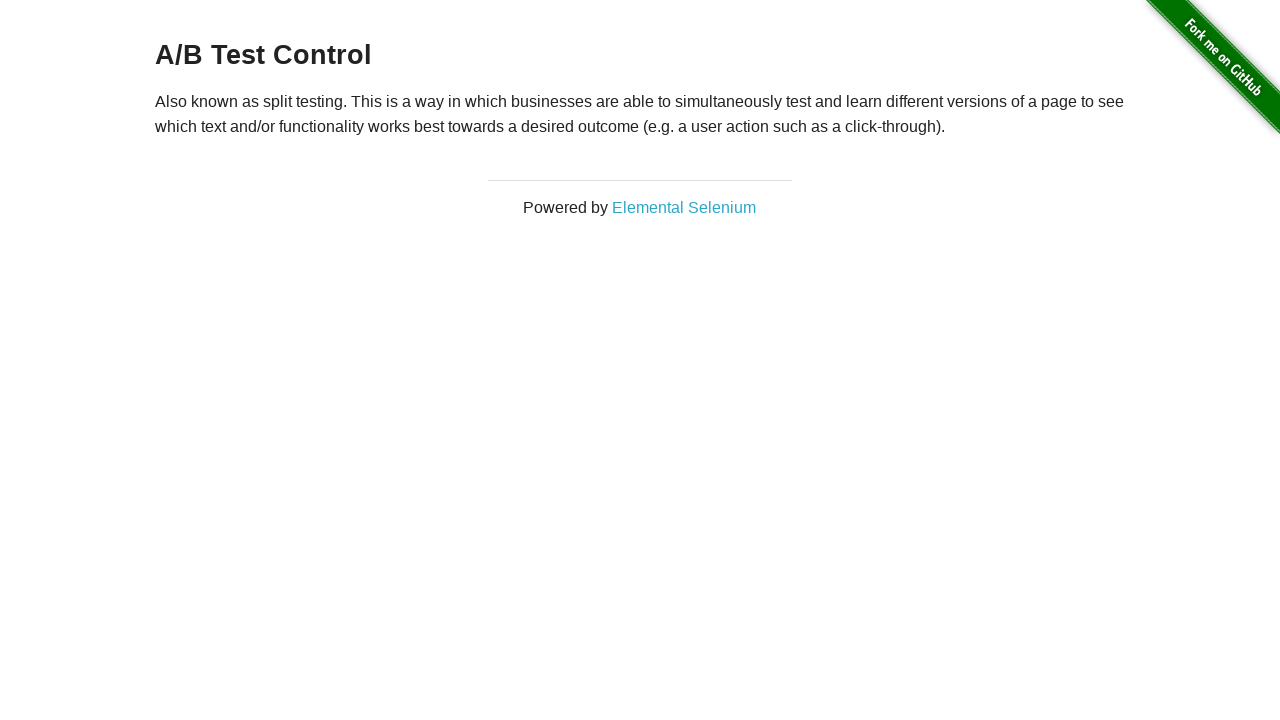

Retrieved initial heading text
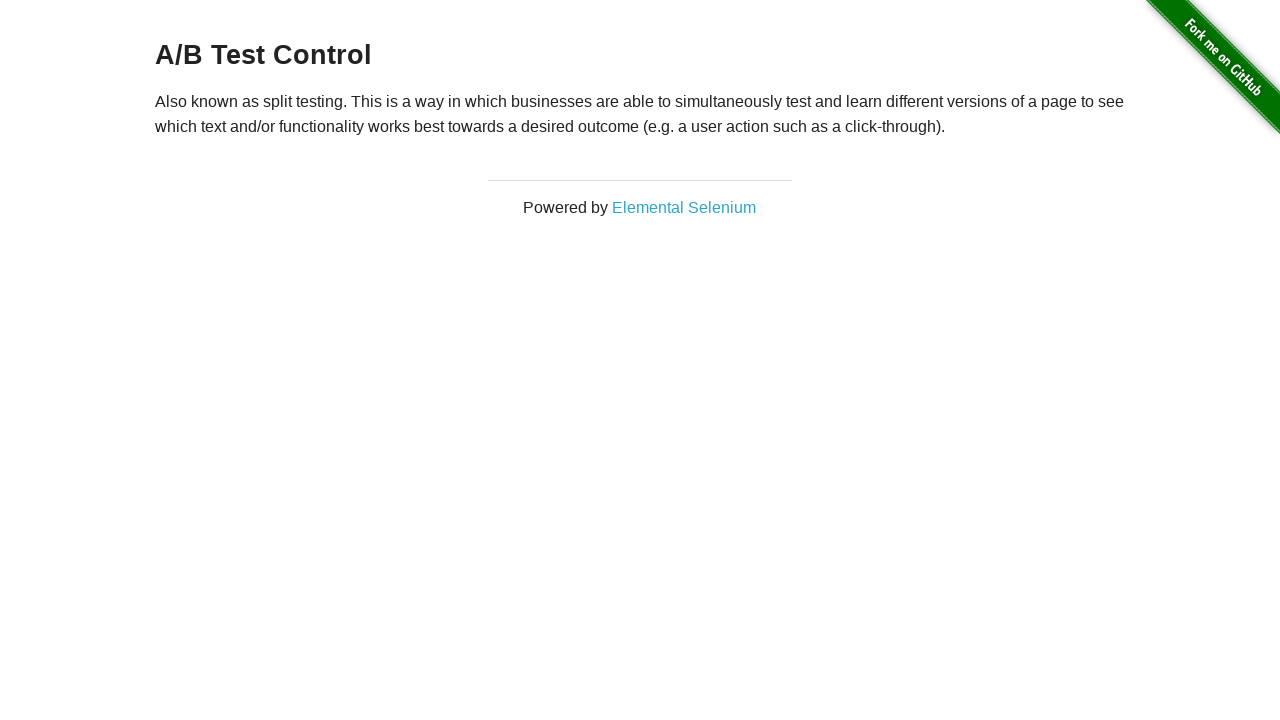

Verified initial heading is in A/B test group (Variation 1 or Control)
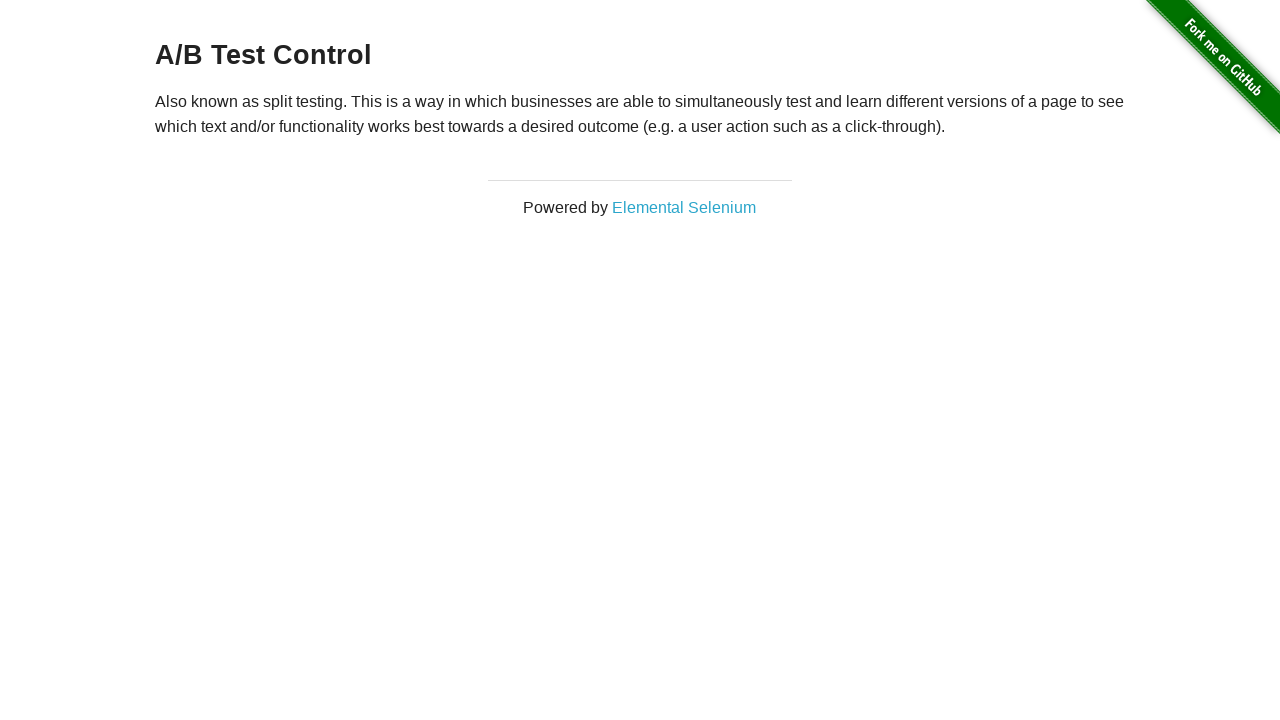

Added optimizelyOptOut cookie with value 'true'
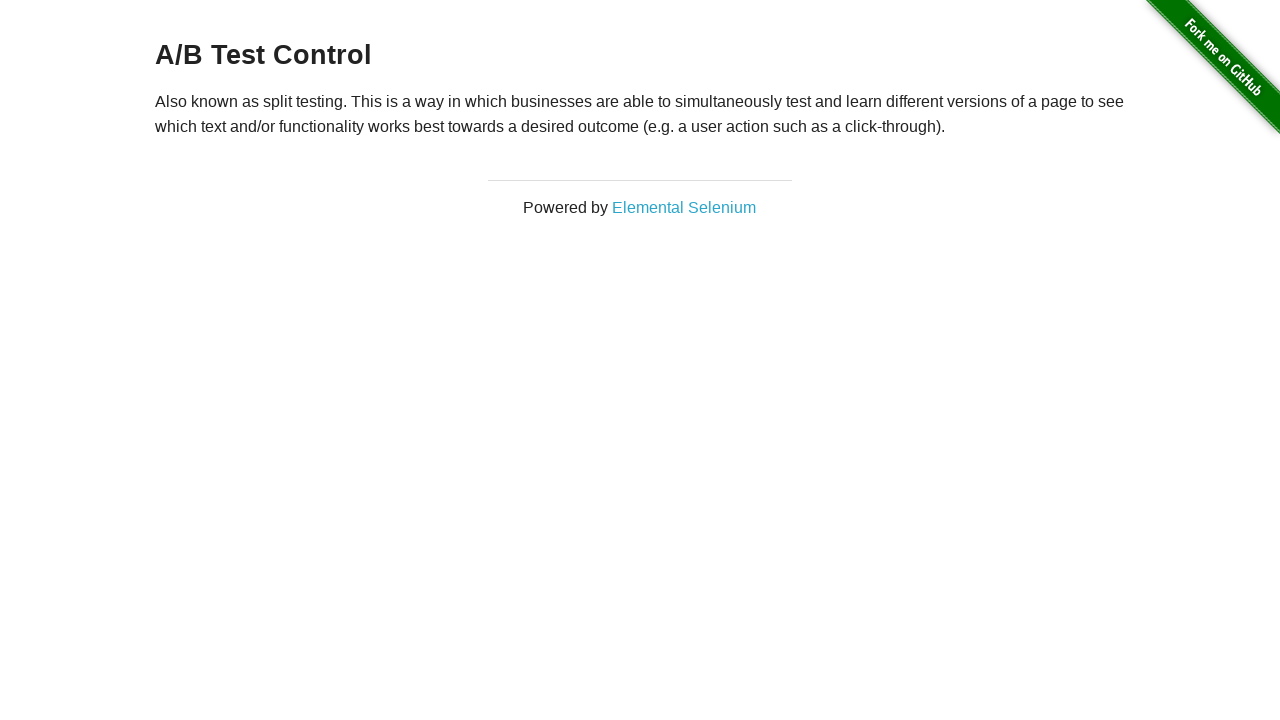

Reloaded page after adding opt-out cookie
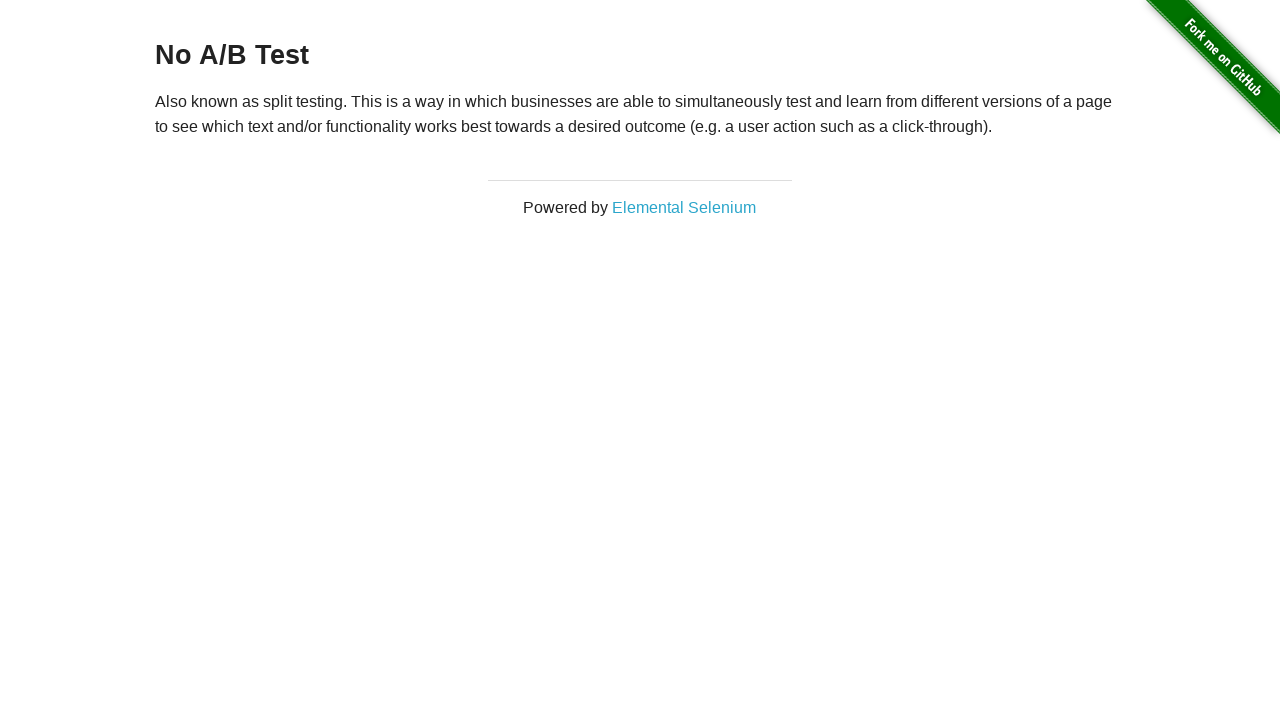

Waited for heading element to load after refresh
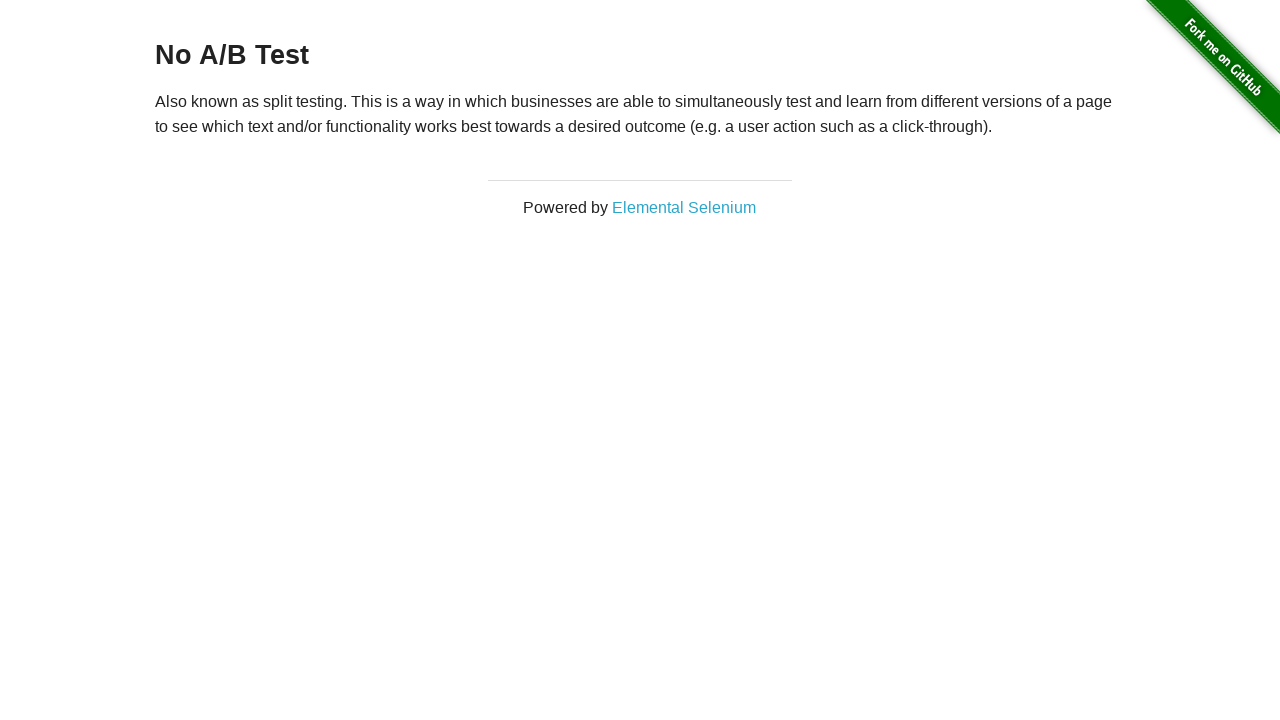

Retrieved heading text after opting out
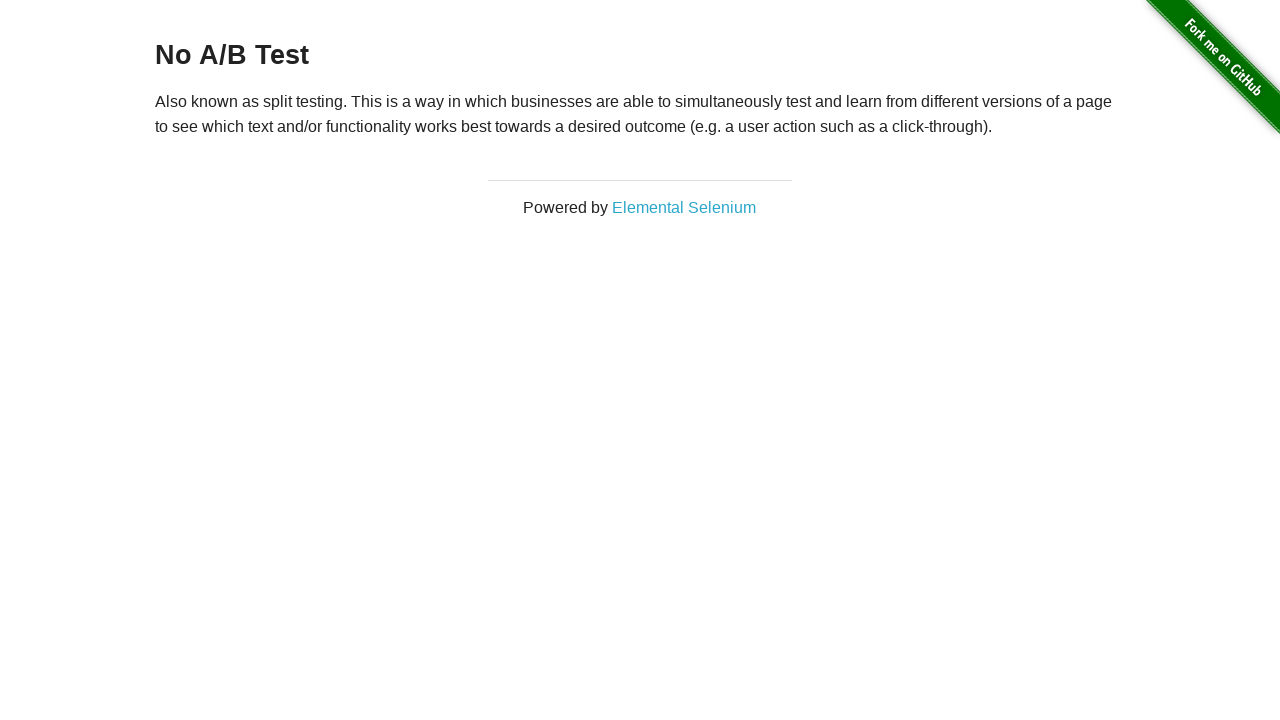

Verified heading now displays 'No A/B Test' confirming opt-out was successful
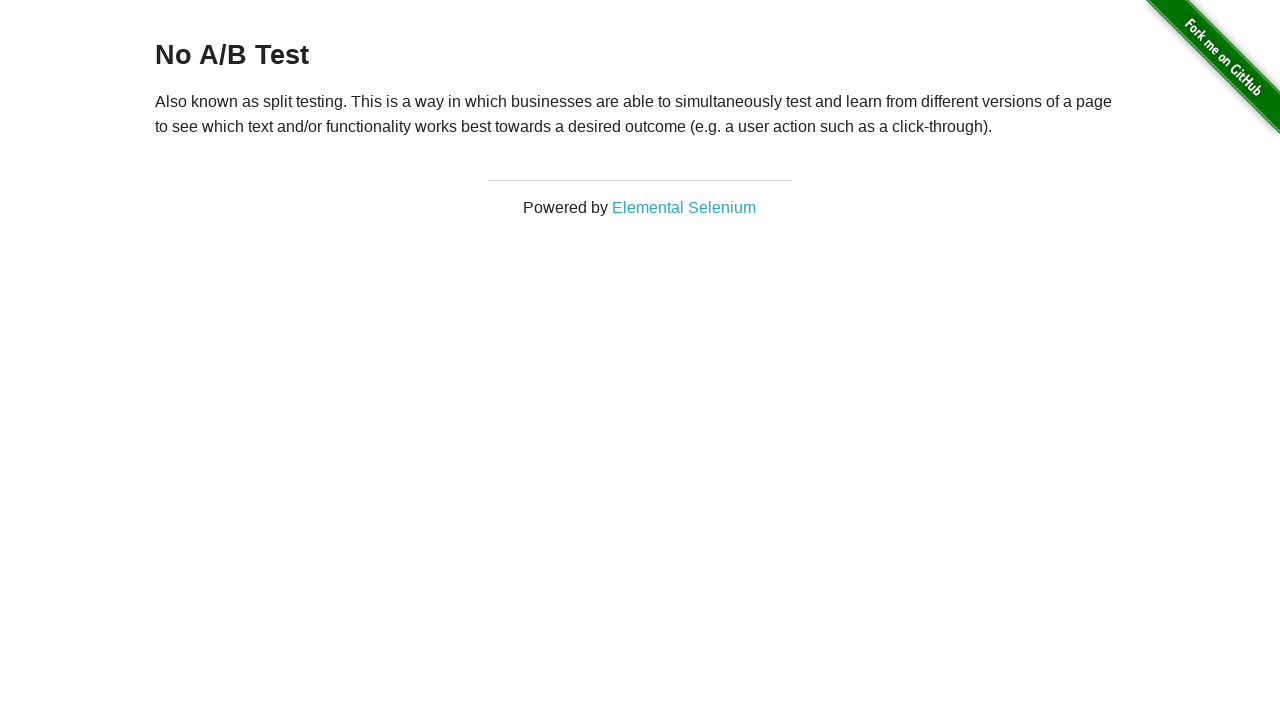

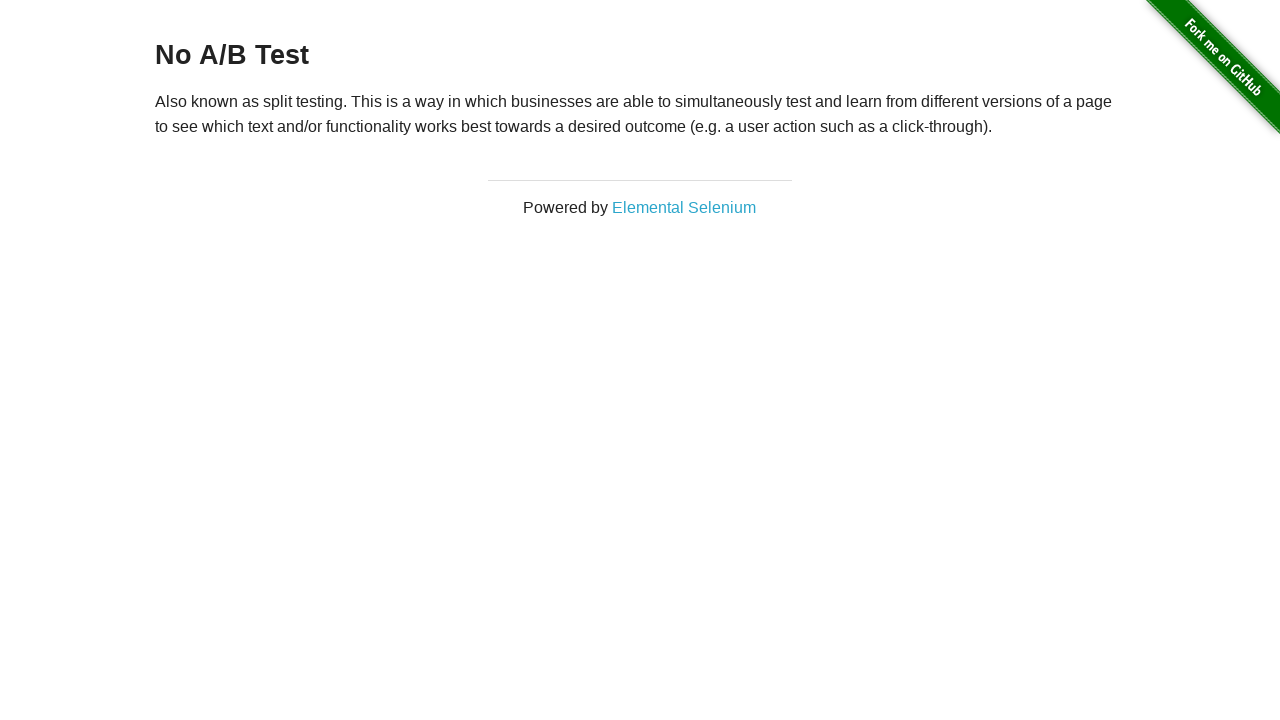